Tests product selection and cart functionality by searching for a product, adding it to cart, and navigating to deals page

Starting URL: https://rahulshettyacademy.com/seleniumPractise/#/

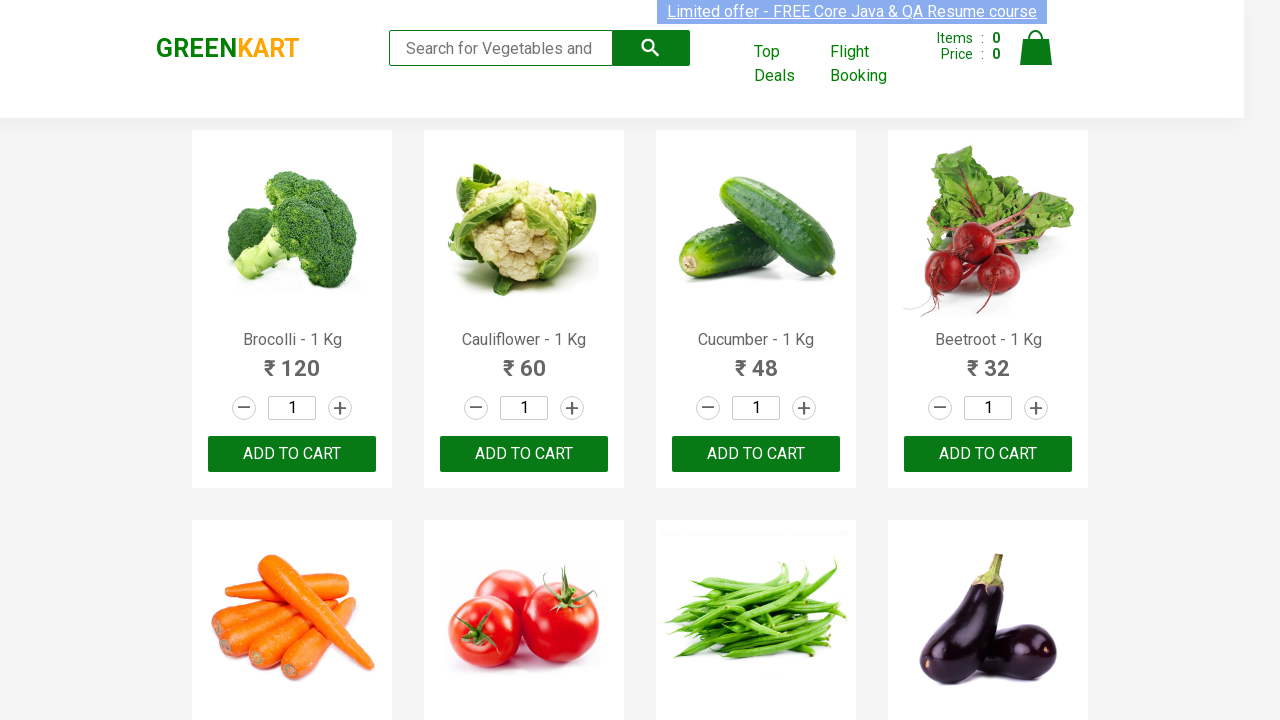

Searched for product 'Tomato' in search field on input.search-keyword
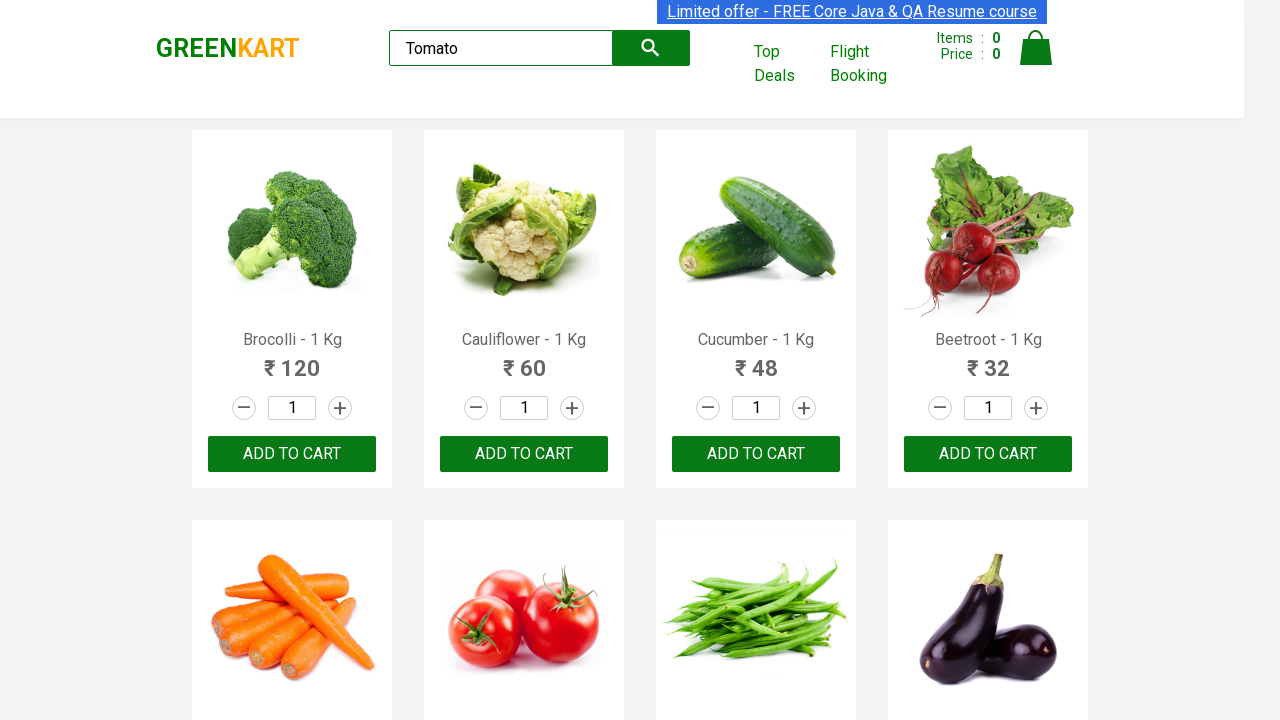

Waited for search results to filter
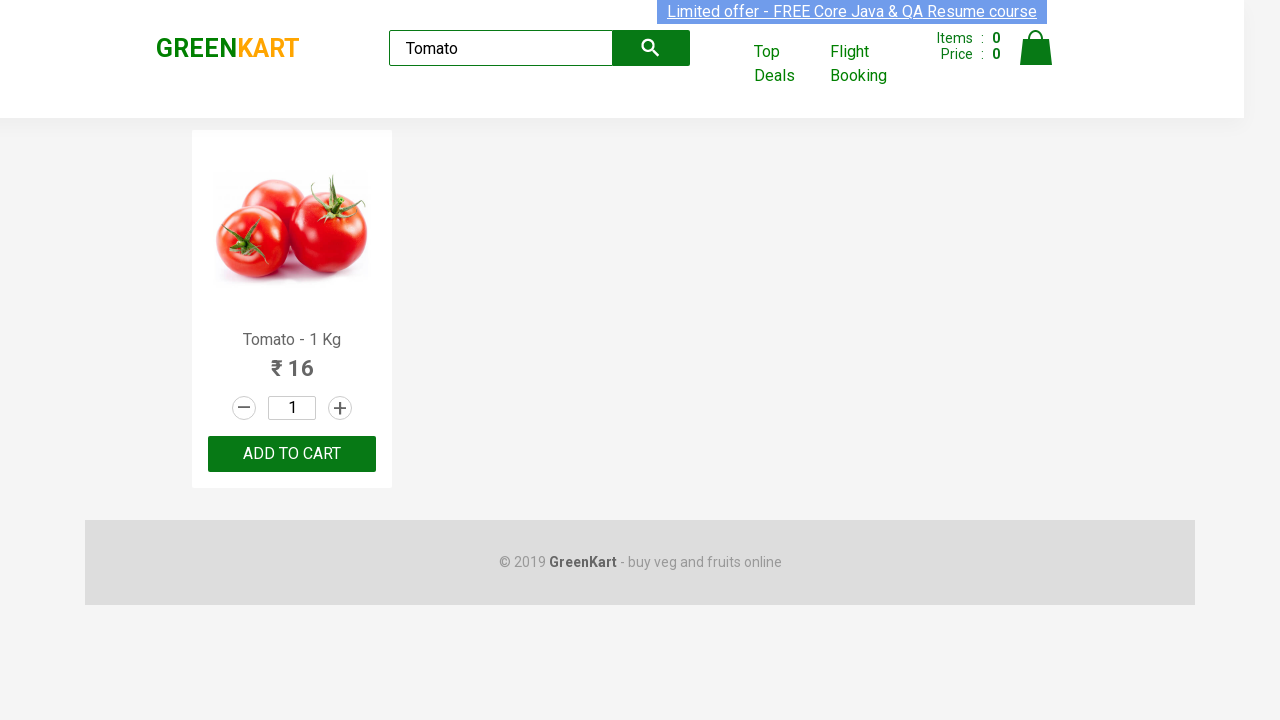

Clicked 'ADD TO CART' button for Tomato product at (292, 454) on div.product:has-text('Tomato') button:has-text('ADD TO CART')
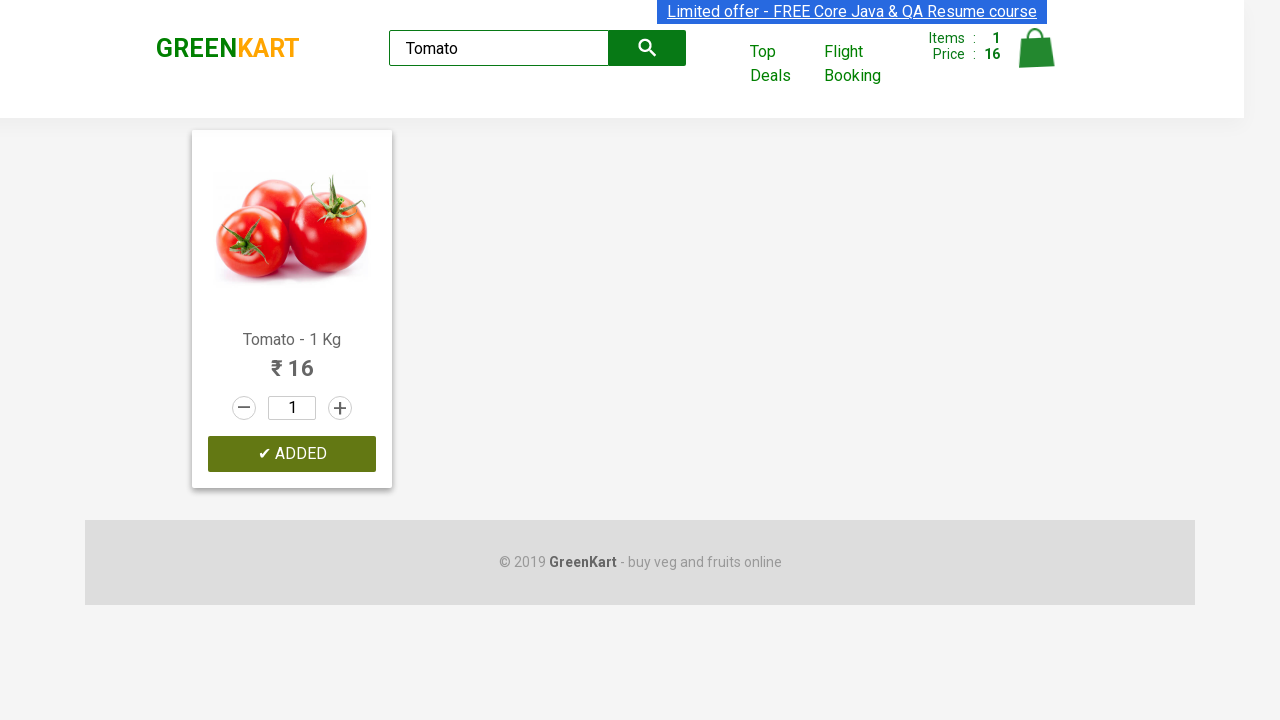

Navigated to Top Deals page at (782, 64) on a:has-text('Top Deals')
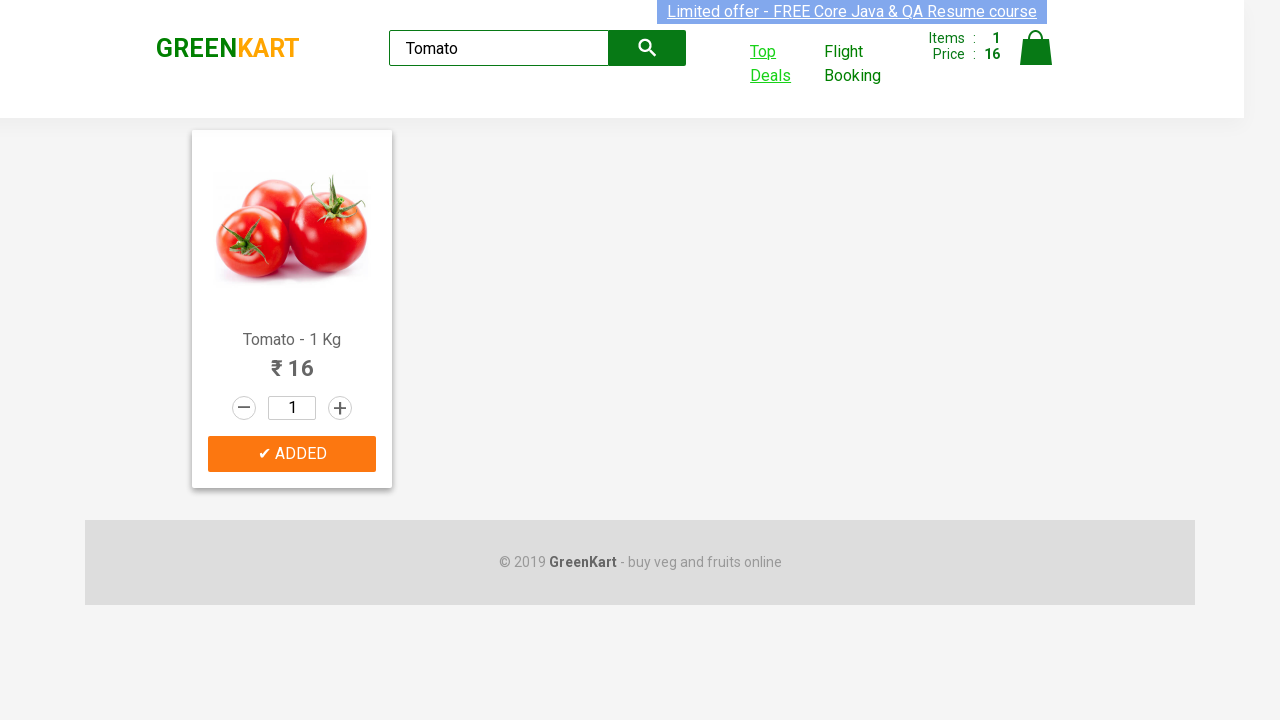

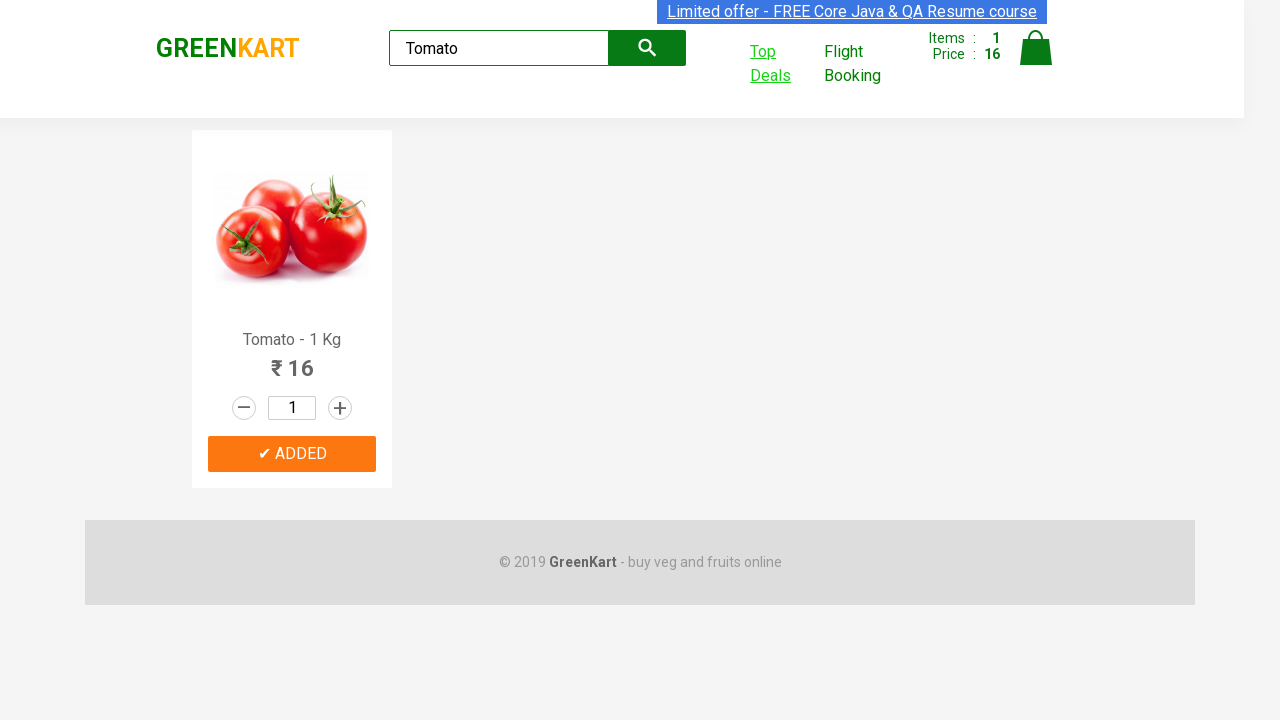